Launches the Myntra website homepage and retrieves the page title to verify the page loads correctly.

Starting URL: https://www.myntra.com/

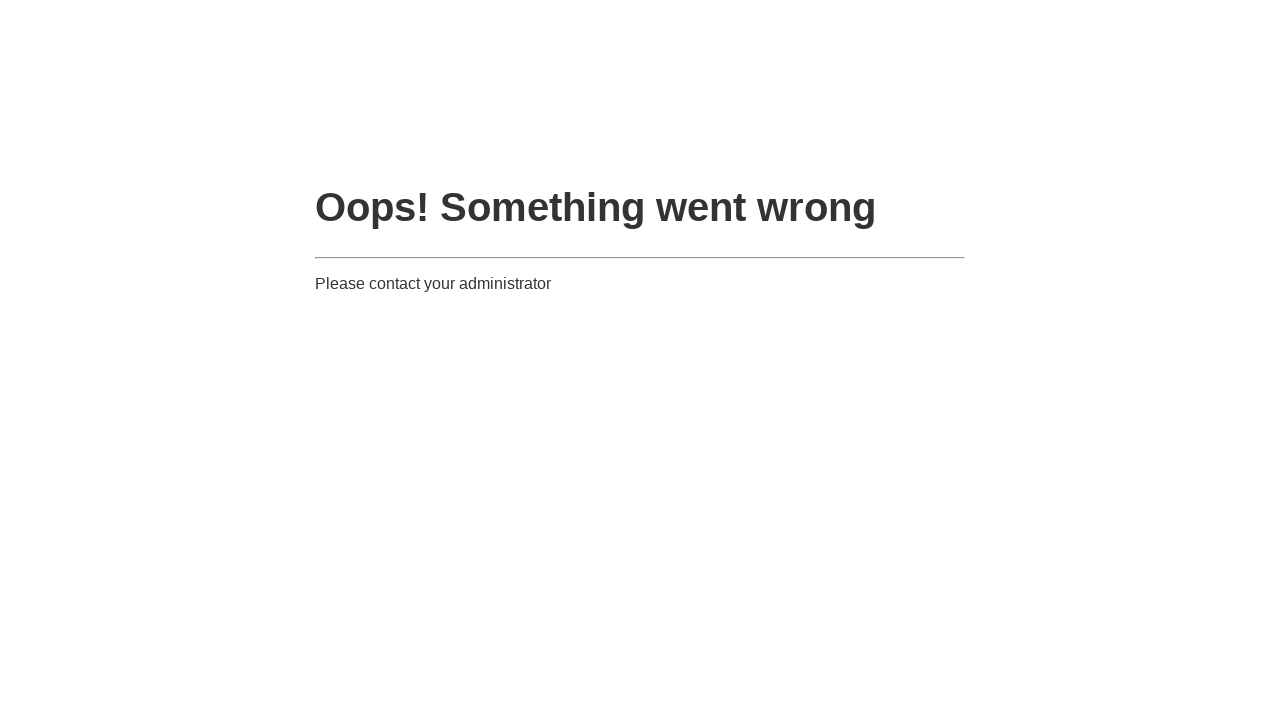

Navigated to Myntra homepage
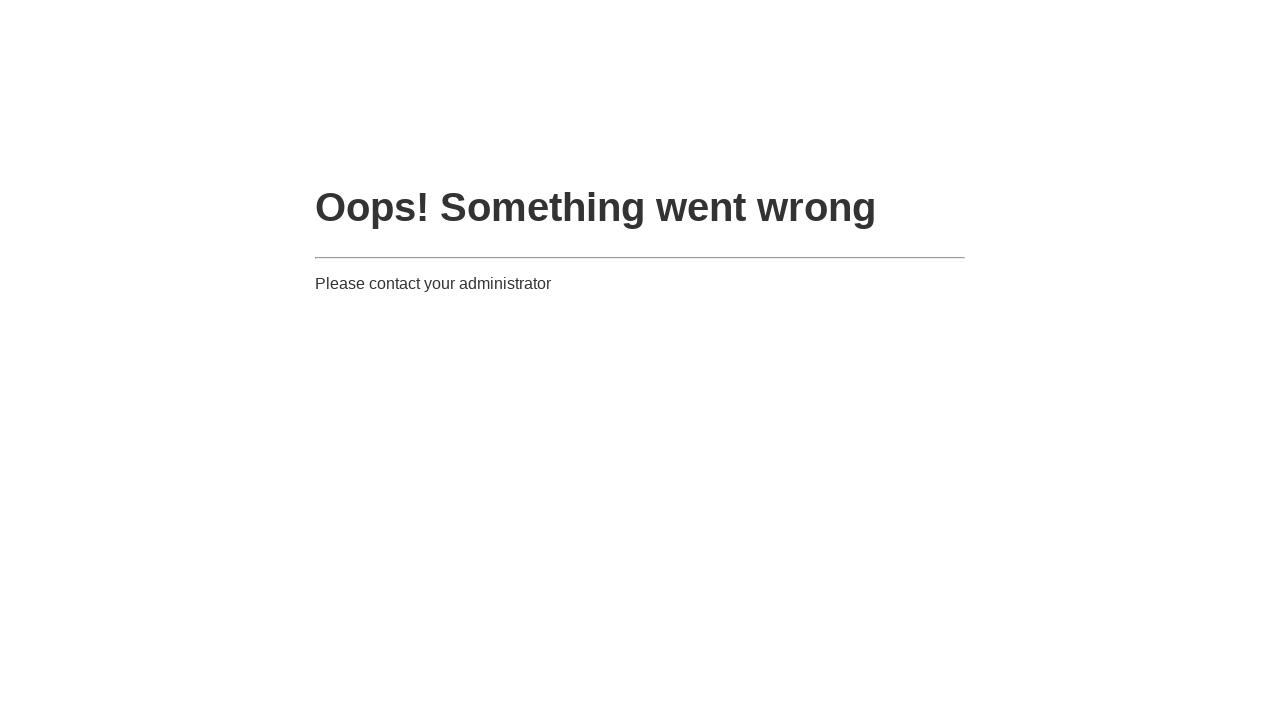

Set viewport size to 1920x1080
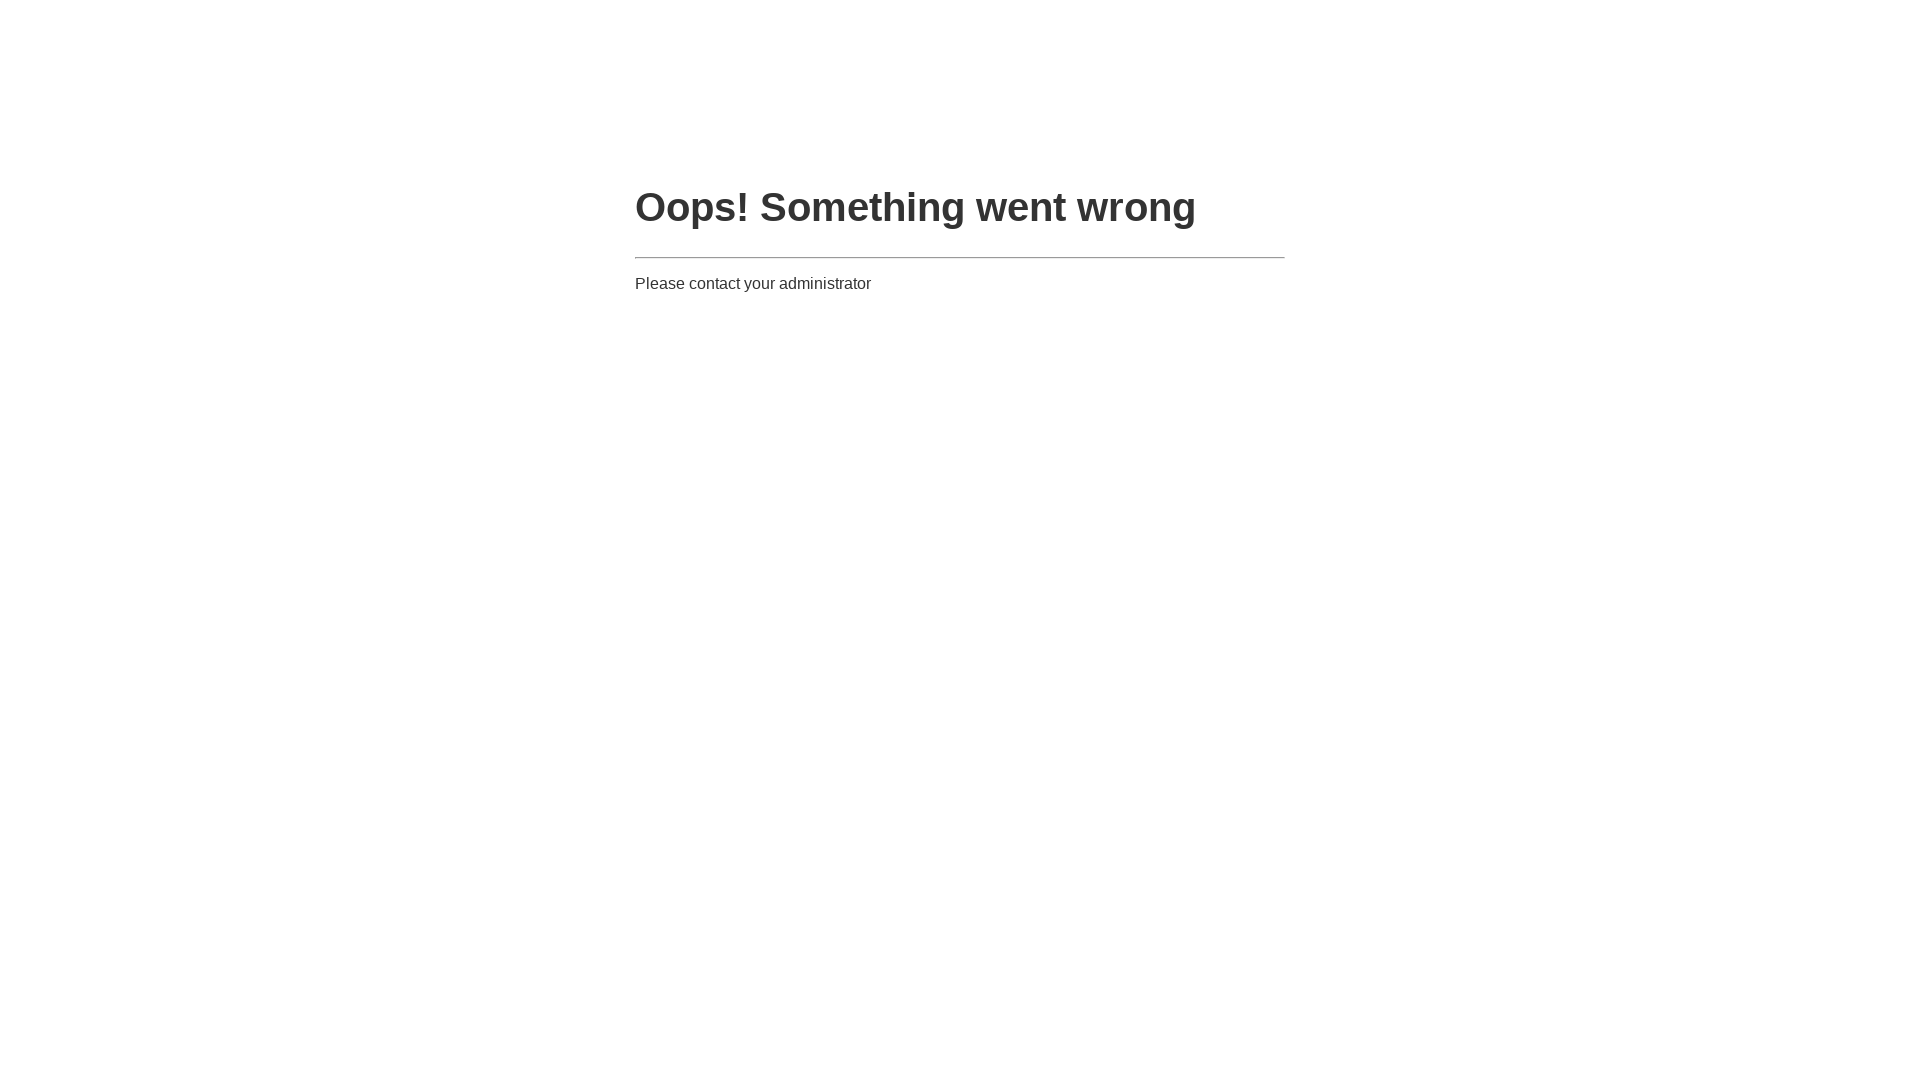

Retrieved page title: Site Maintenance
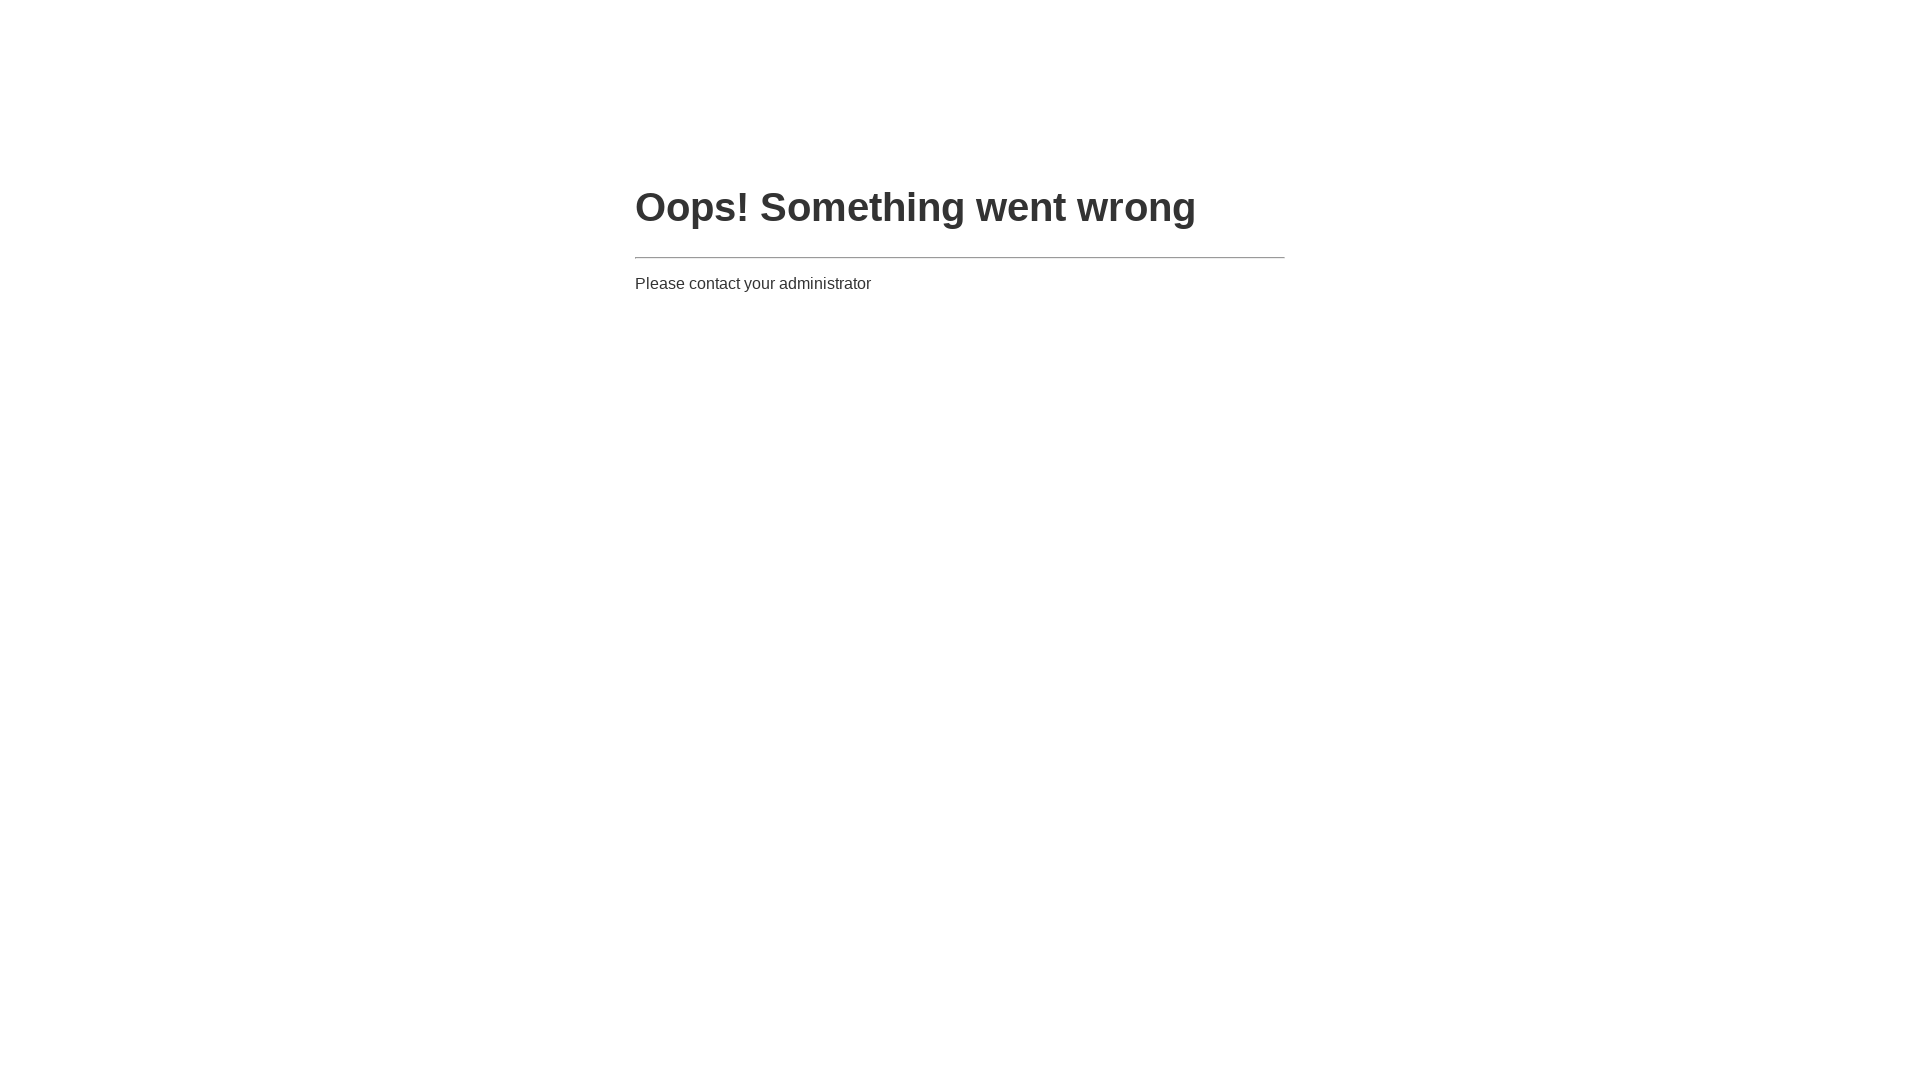

Page fully loaded - domcontentloaded event fired
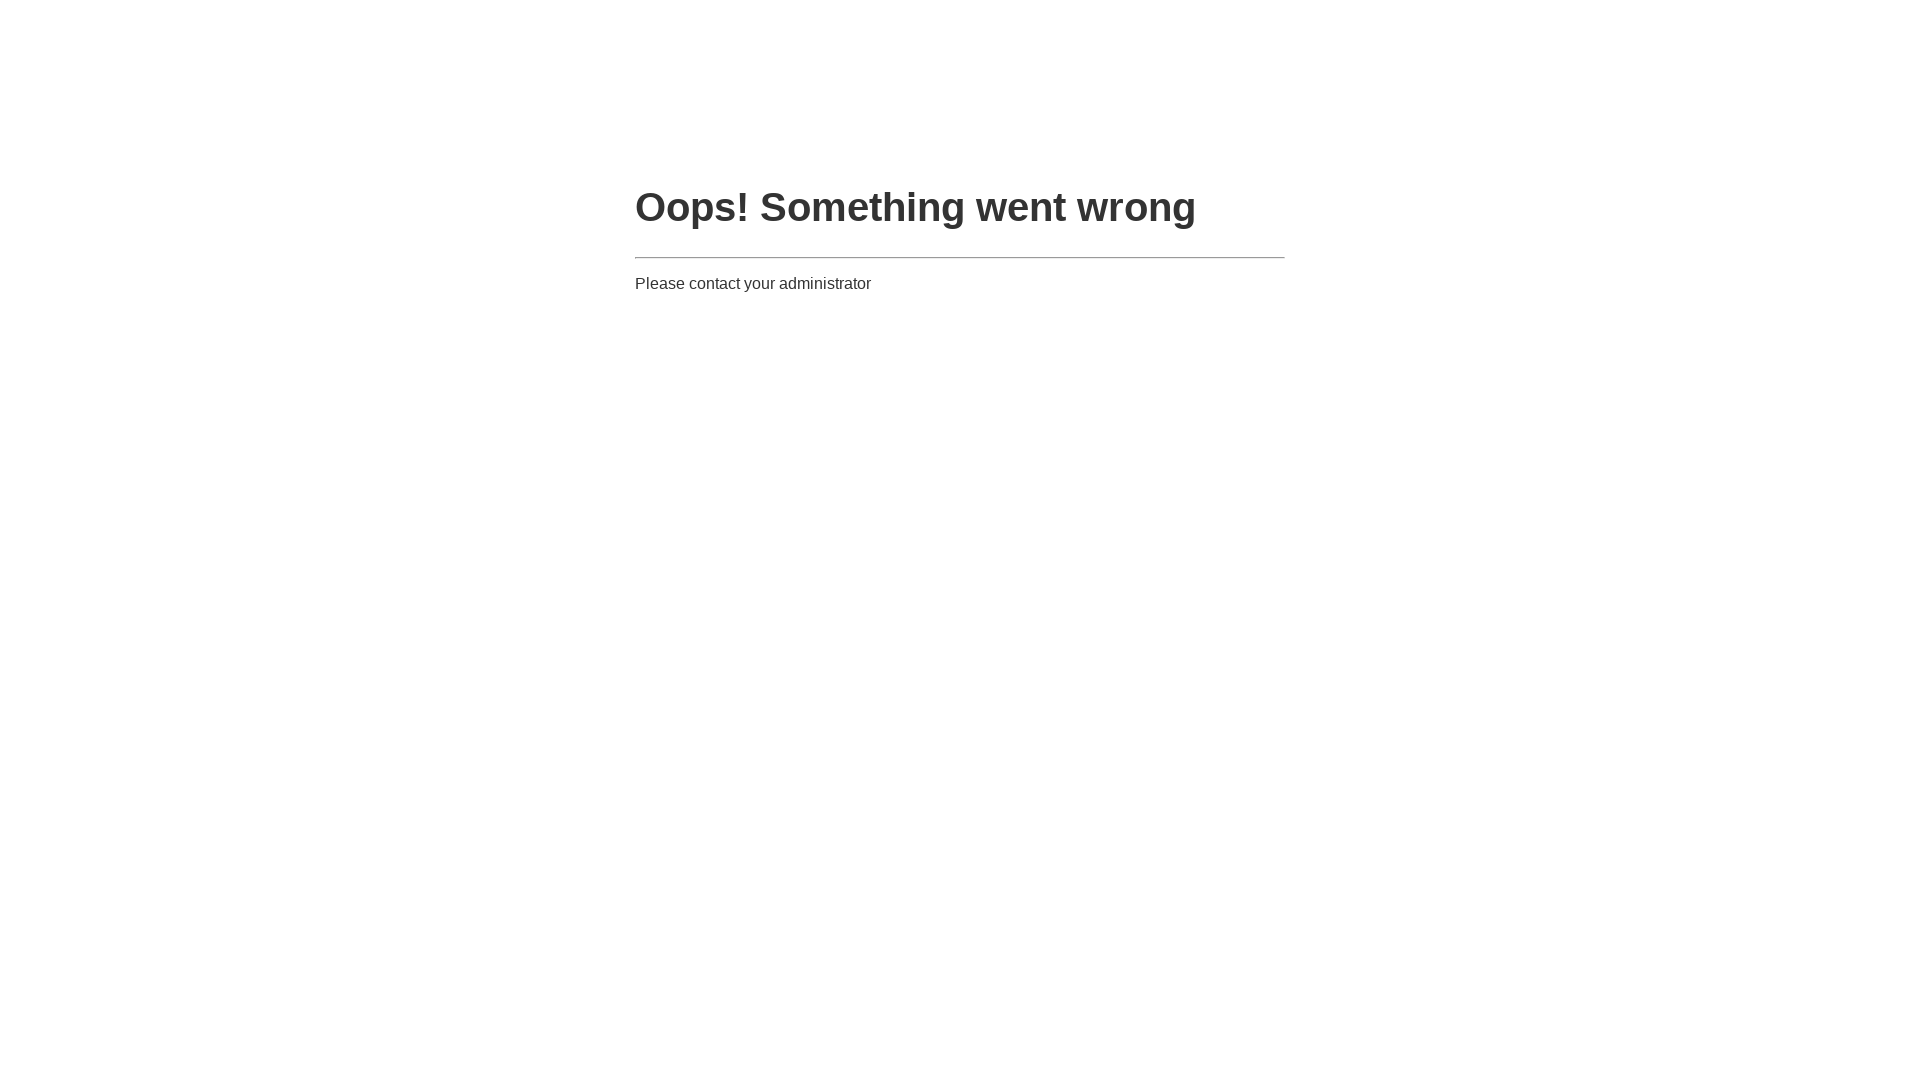

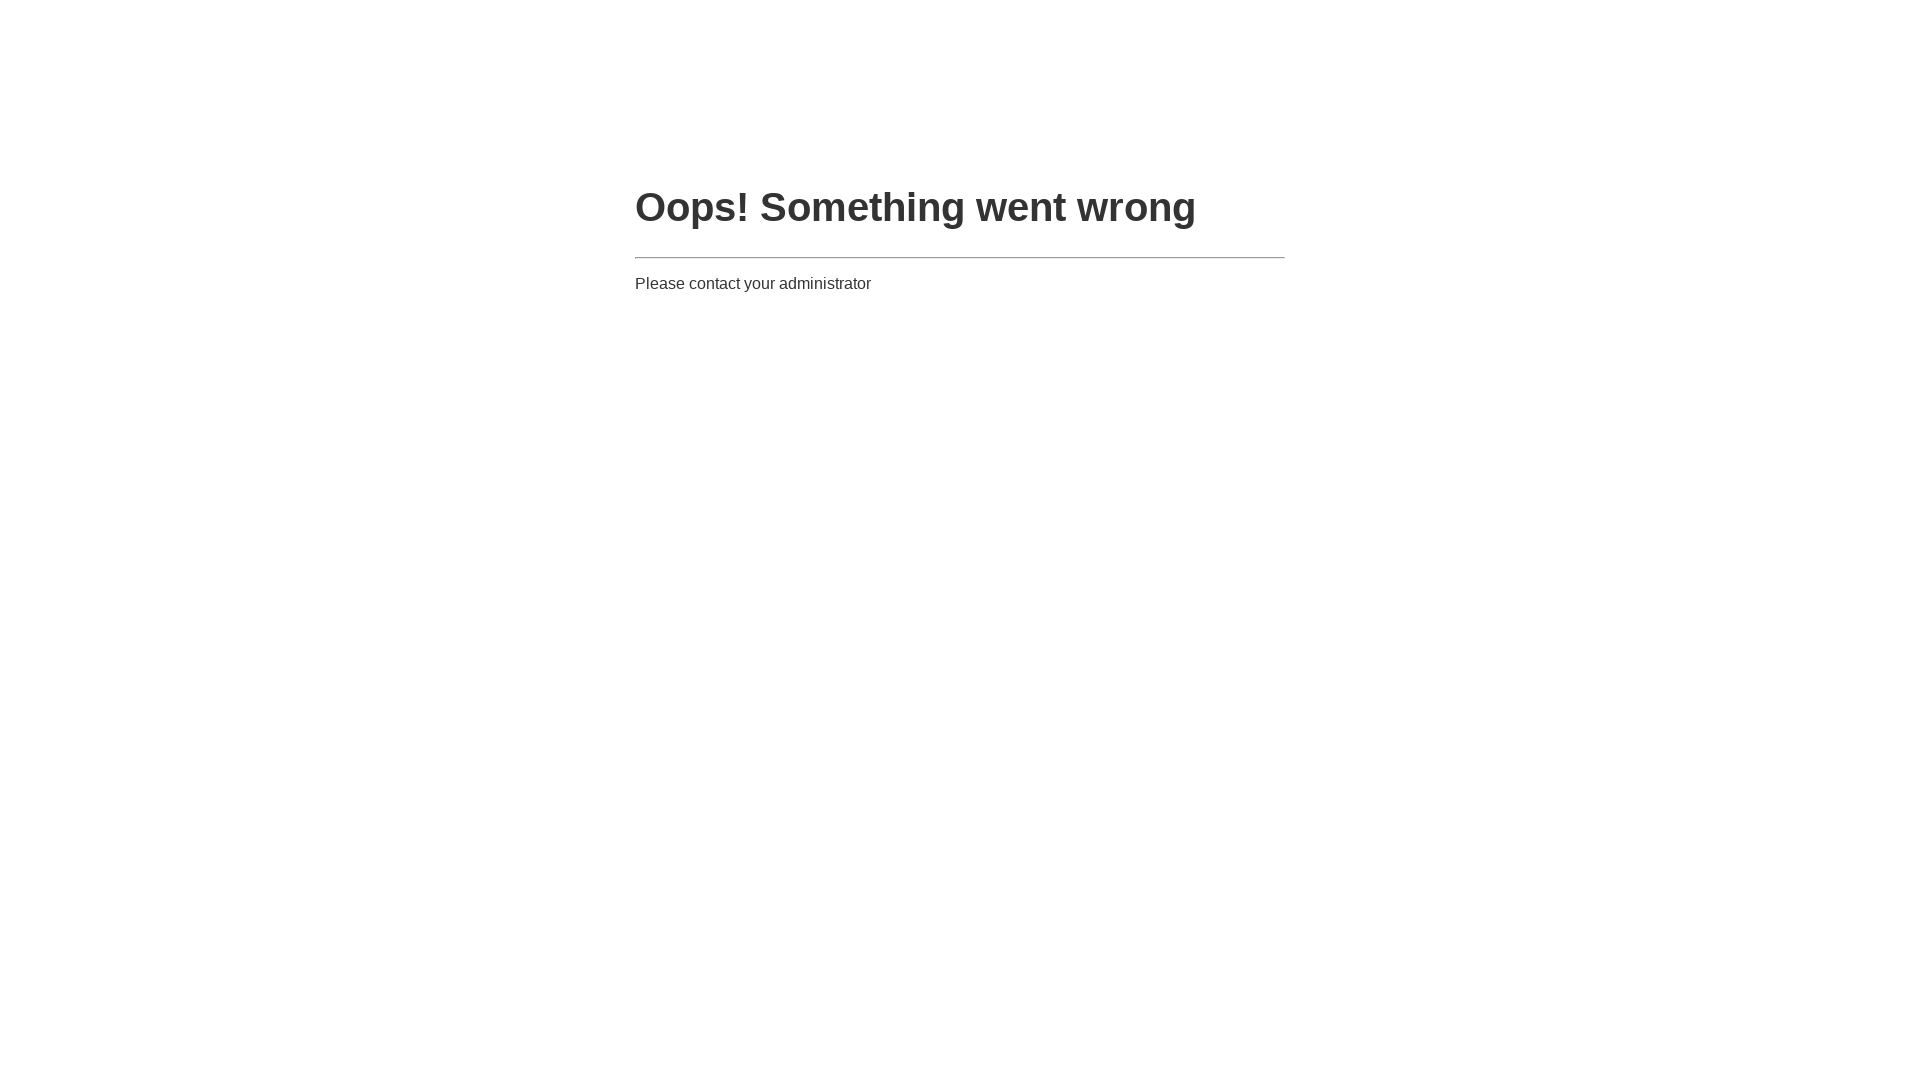